Tests autocomplete functionality by typing a character, then using keyboard navigation (arrow down and enter) to select an option from the autocomplete dropdown suggestions.

Starting URL: https://demoqa.com/auto-complete

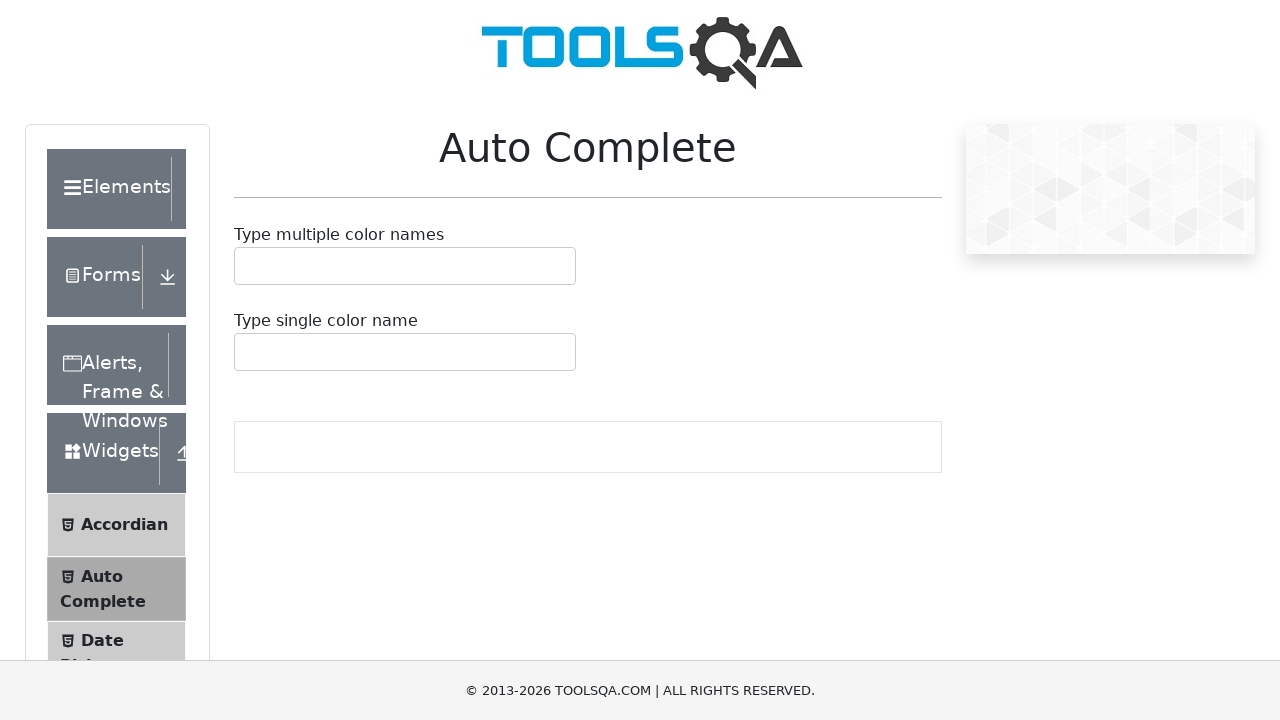

Located autocomplete input field with id 'autoCompleteSingleInput'
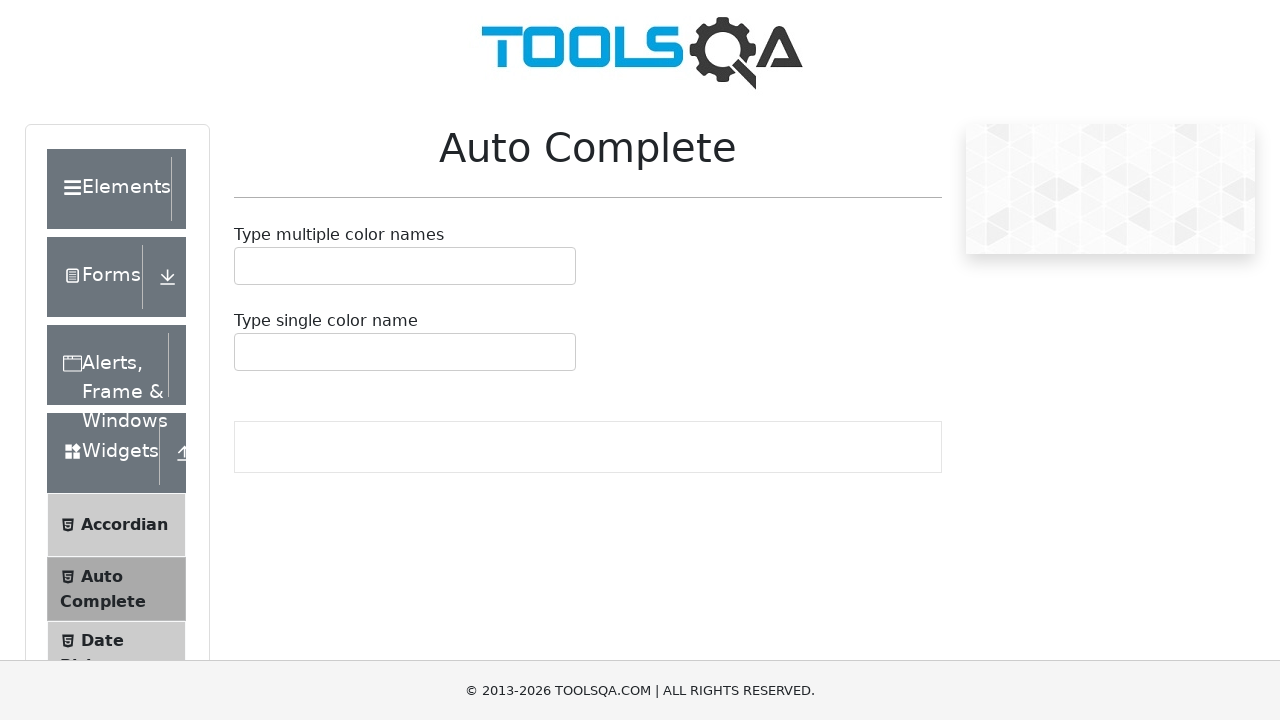

Clicked on autocomplete input field at (247, 352) on #autoCompleteSingleInput
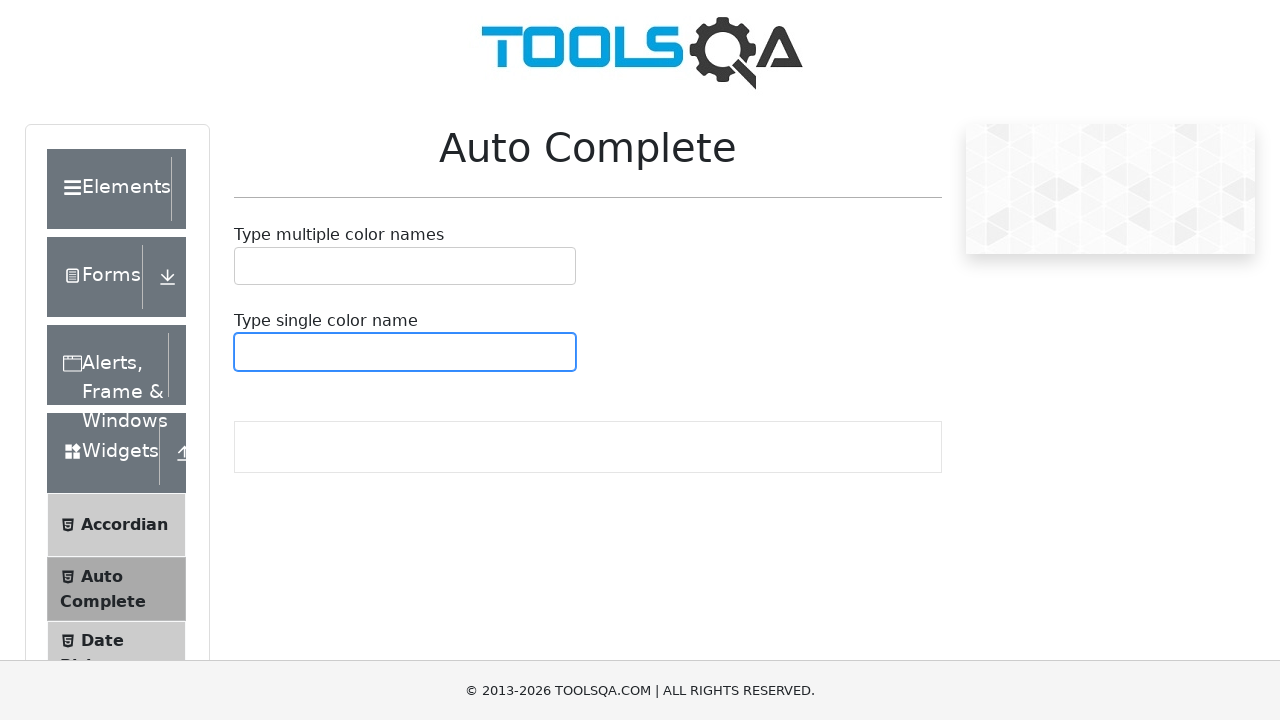

Typed 'b' into autocomplete input to trigger suggestions on #autoCompleteSingleInput
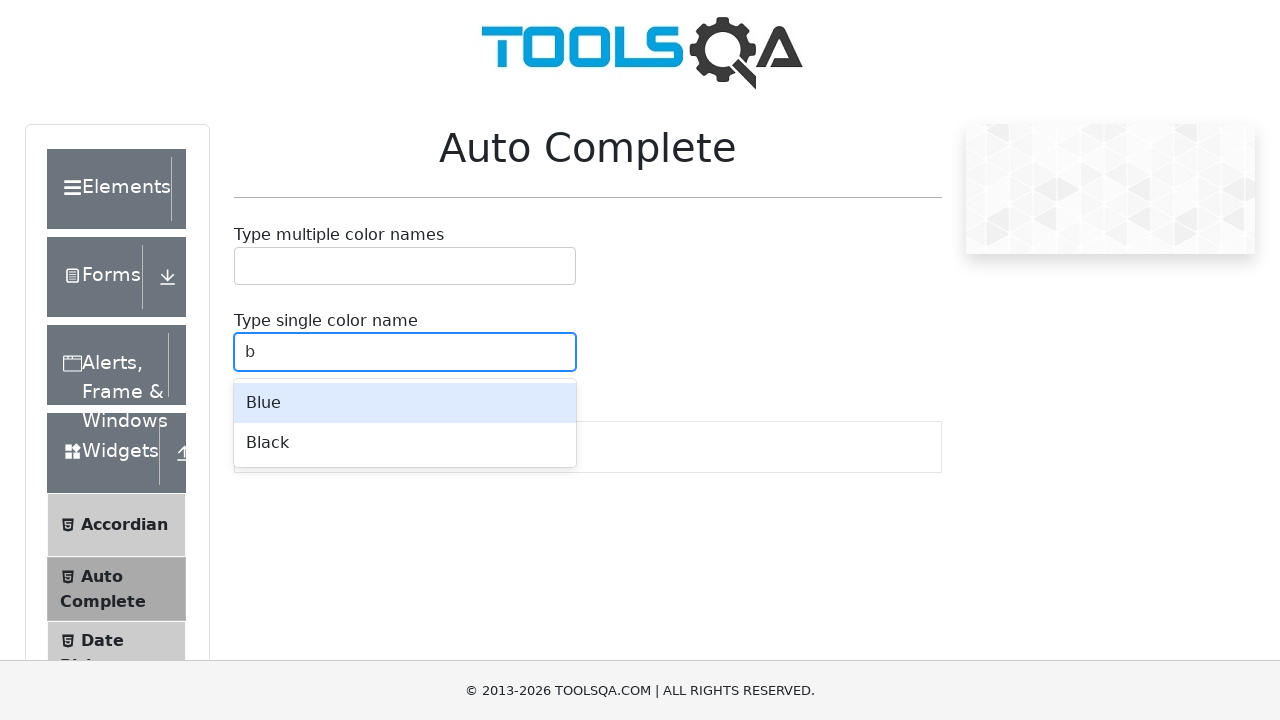

Waited 2000ms for autocomplete suggestions to appear
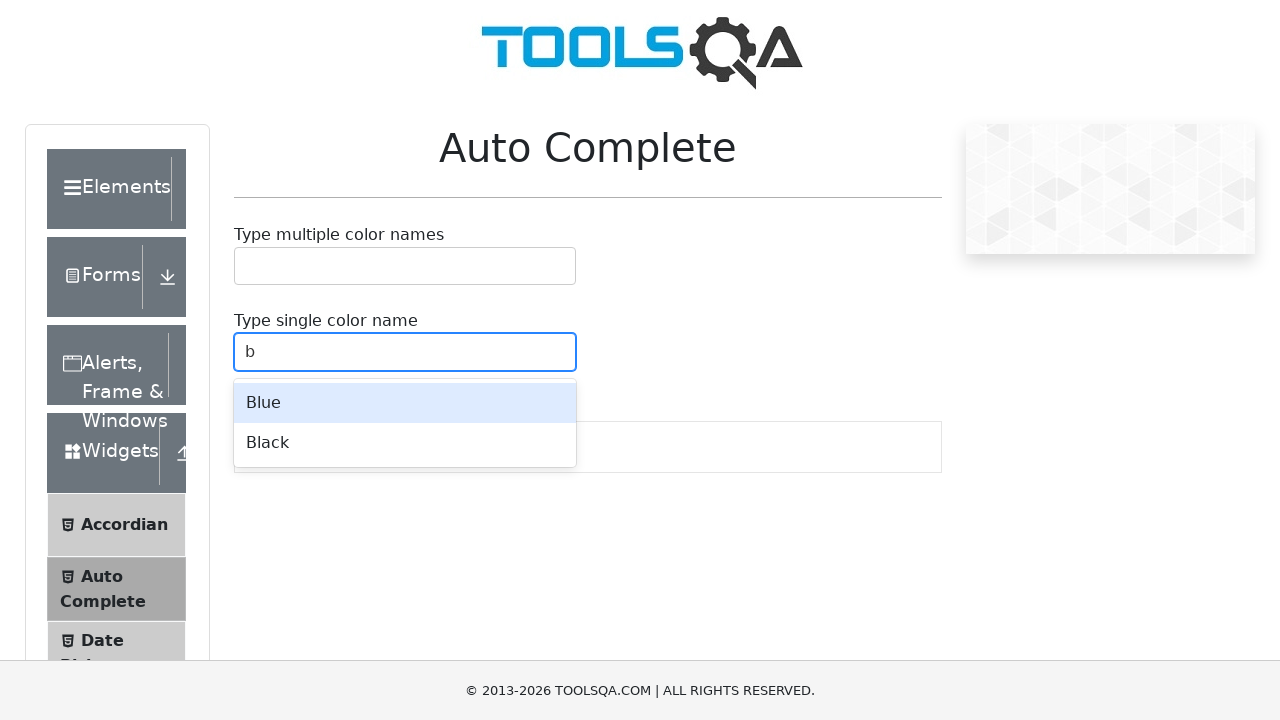

Pressed ArrowDown to navigate to first suggestion in dropdown on #autoCompleteSingleInput
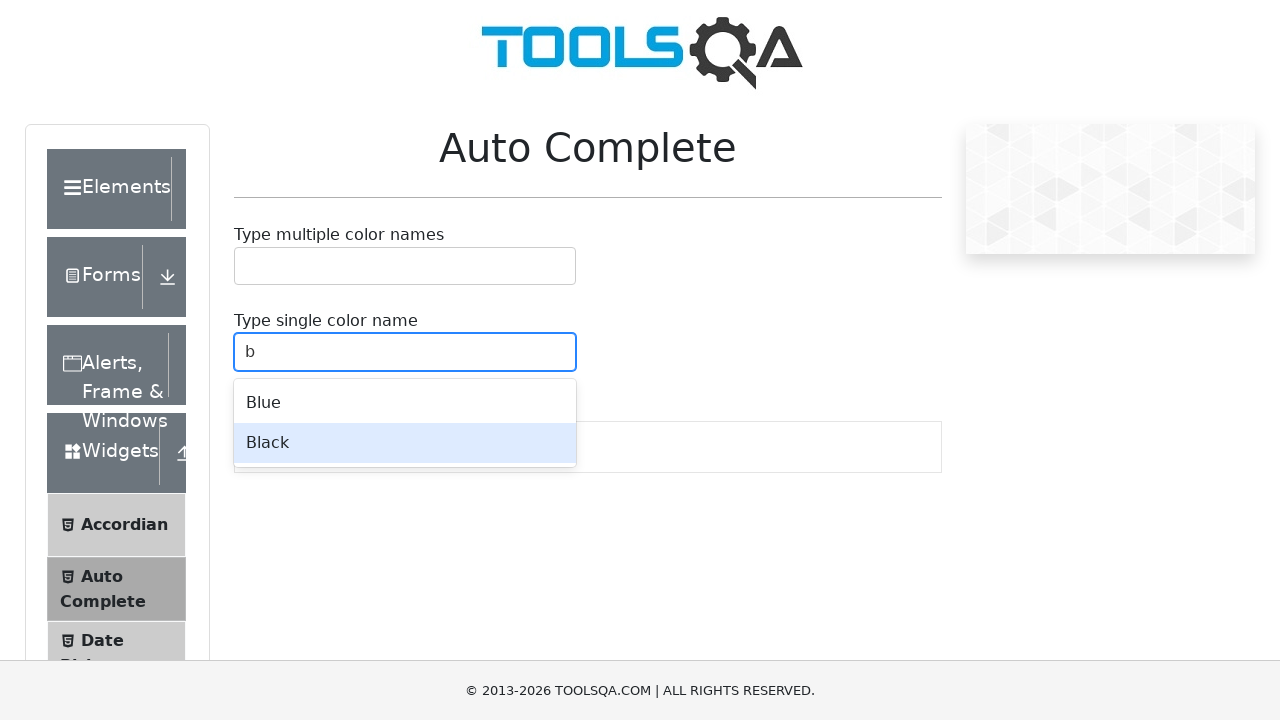

Pressed Enter to select the highlighted autocomplete option on #autoCompleteSingleInput
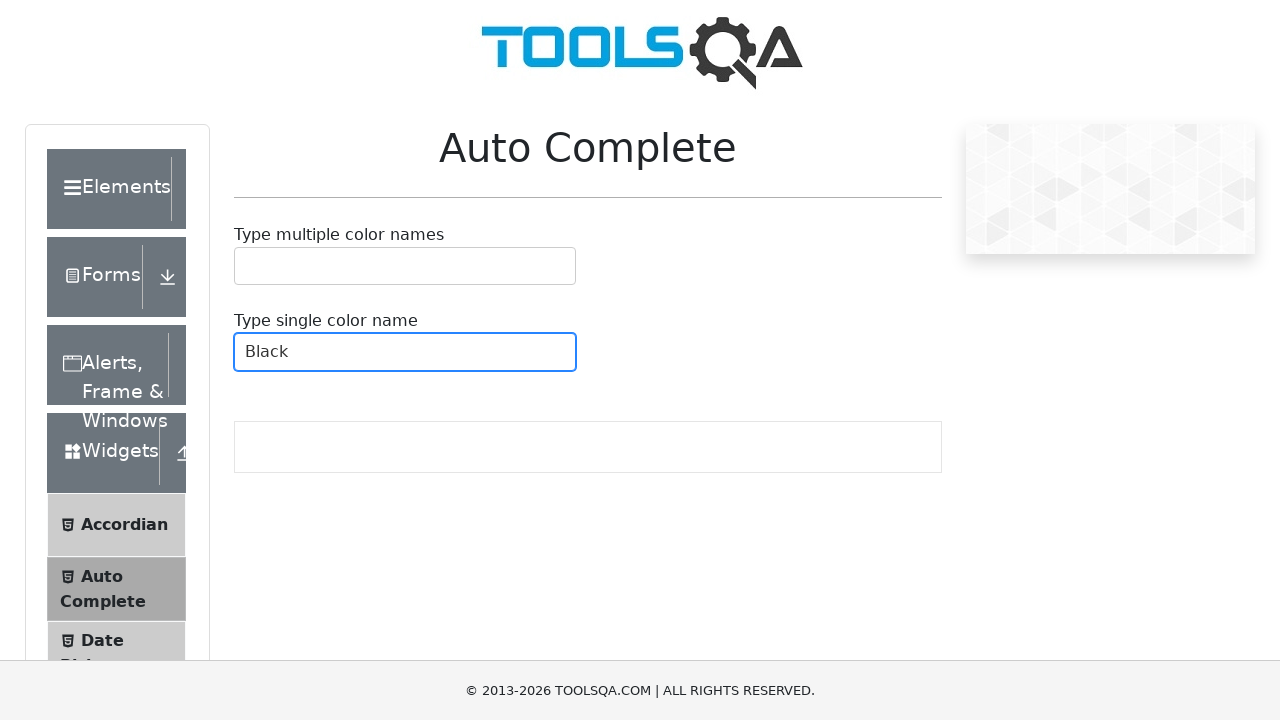

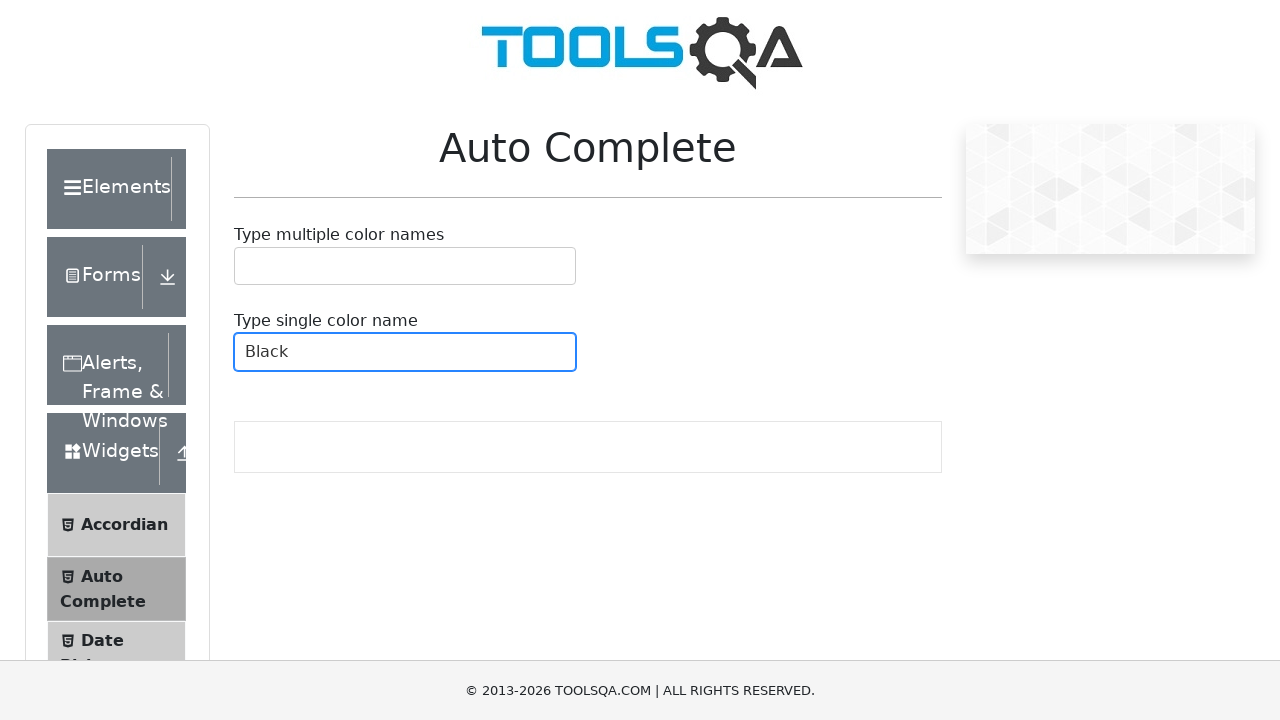